Tests table sorting functionality by clicking the Due column header to sort in ascending order, then verifies the column values are sorted correctly.

Starting URL: http://the-internet.herokuapp.com/tables

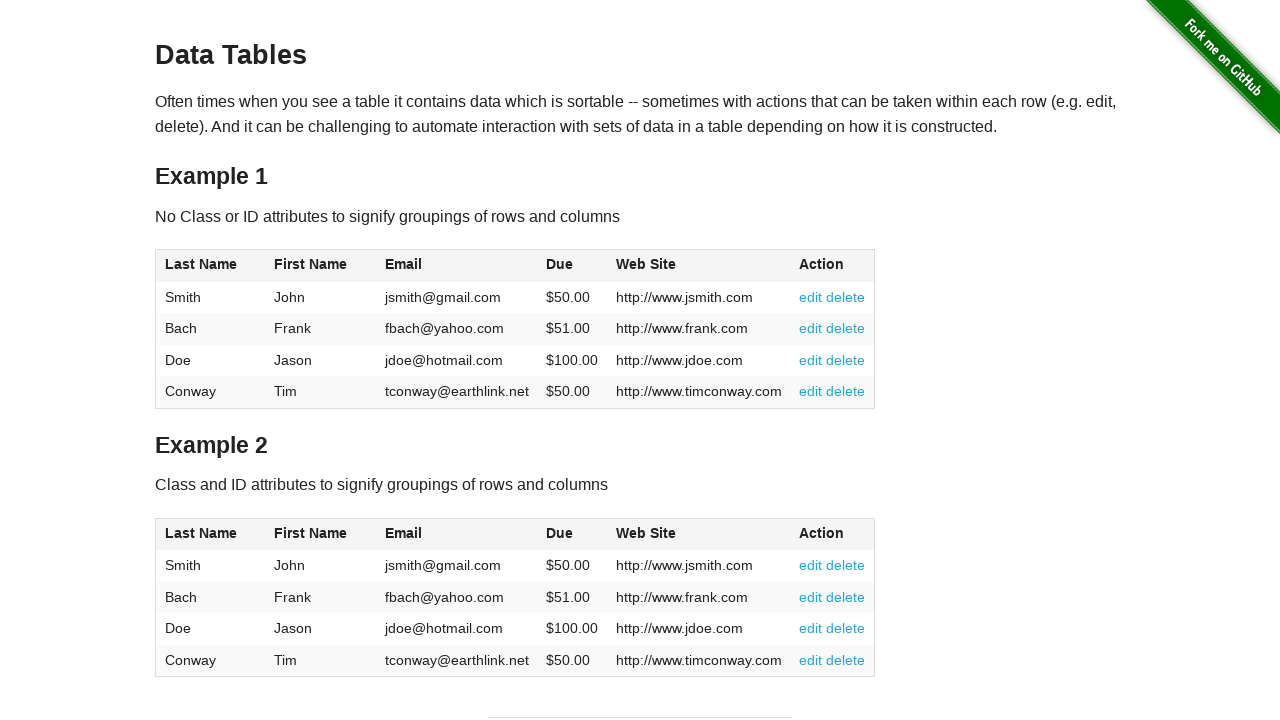

Clicked Due column header to sort in ascending order at (572, 266) on #table1 thead tr th:nth-of-type(4)
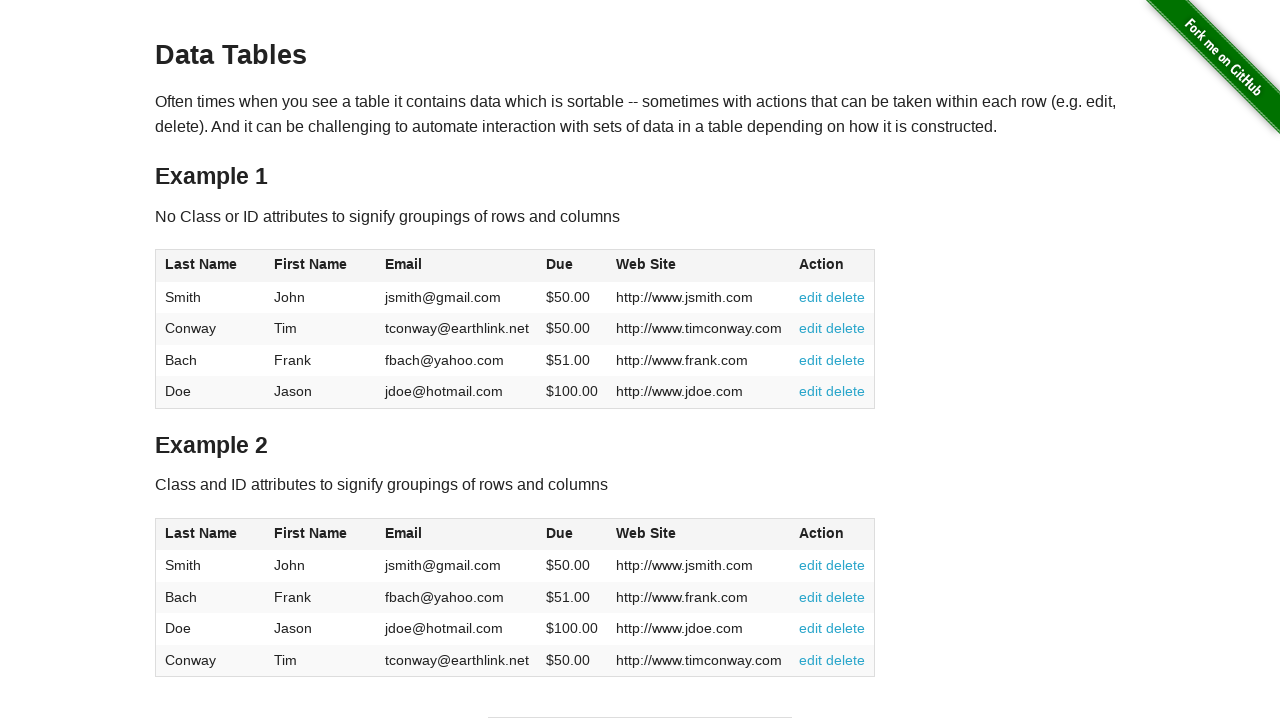

Table updated and Due column cells are present
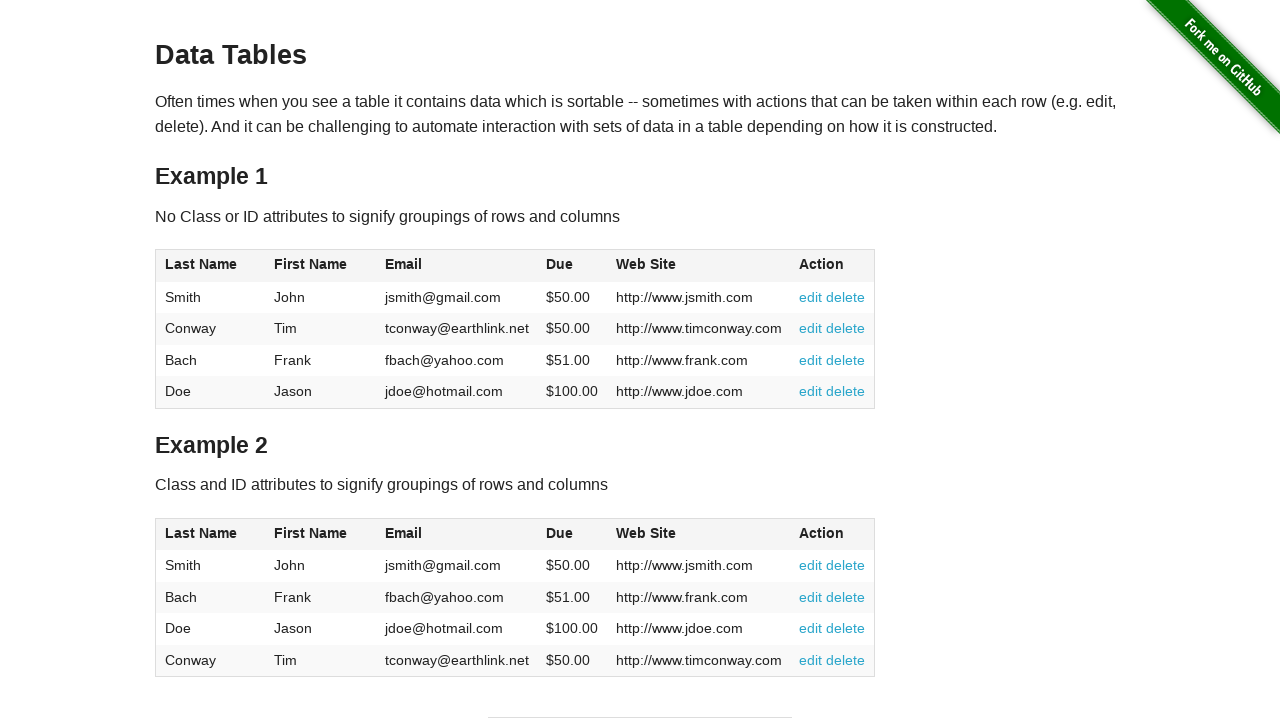

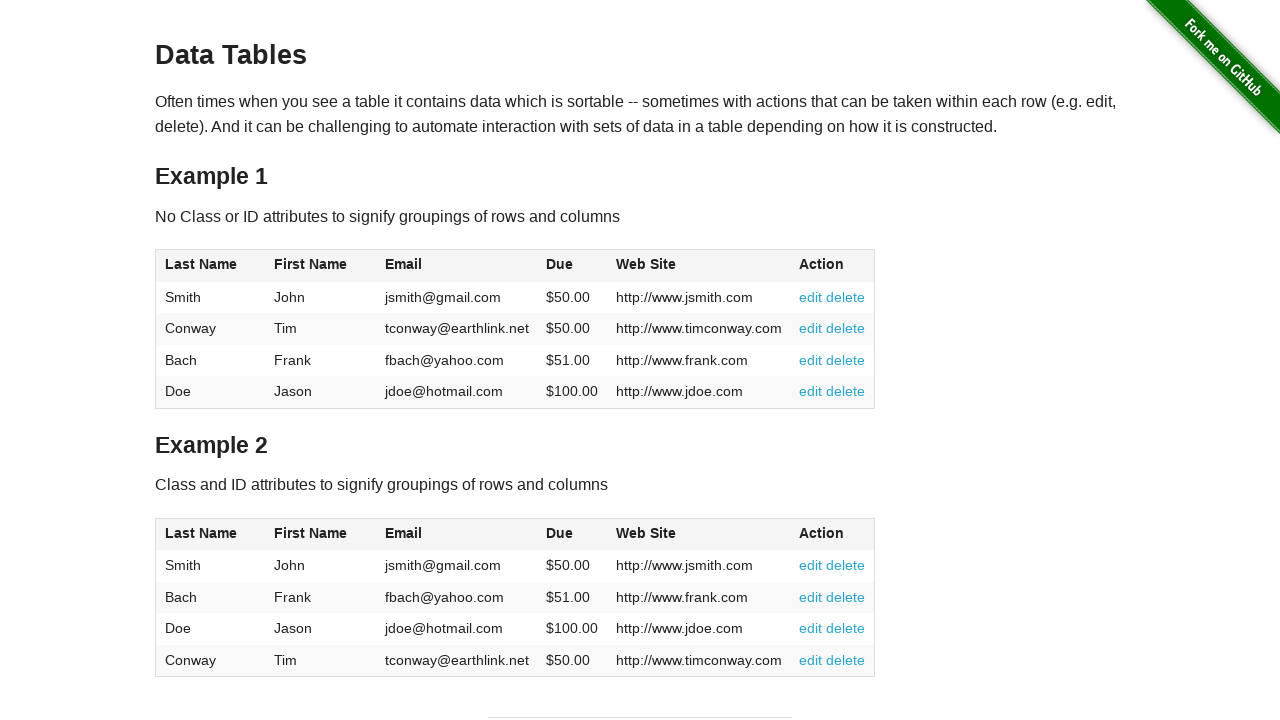